Tests multi-tab/window handling by clicking links that open new tabs, switching between tabs, and verifying content on each tab

Starting URL: https://v1.training-support.net/selenium/tab-opener

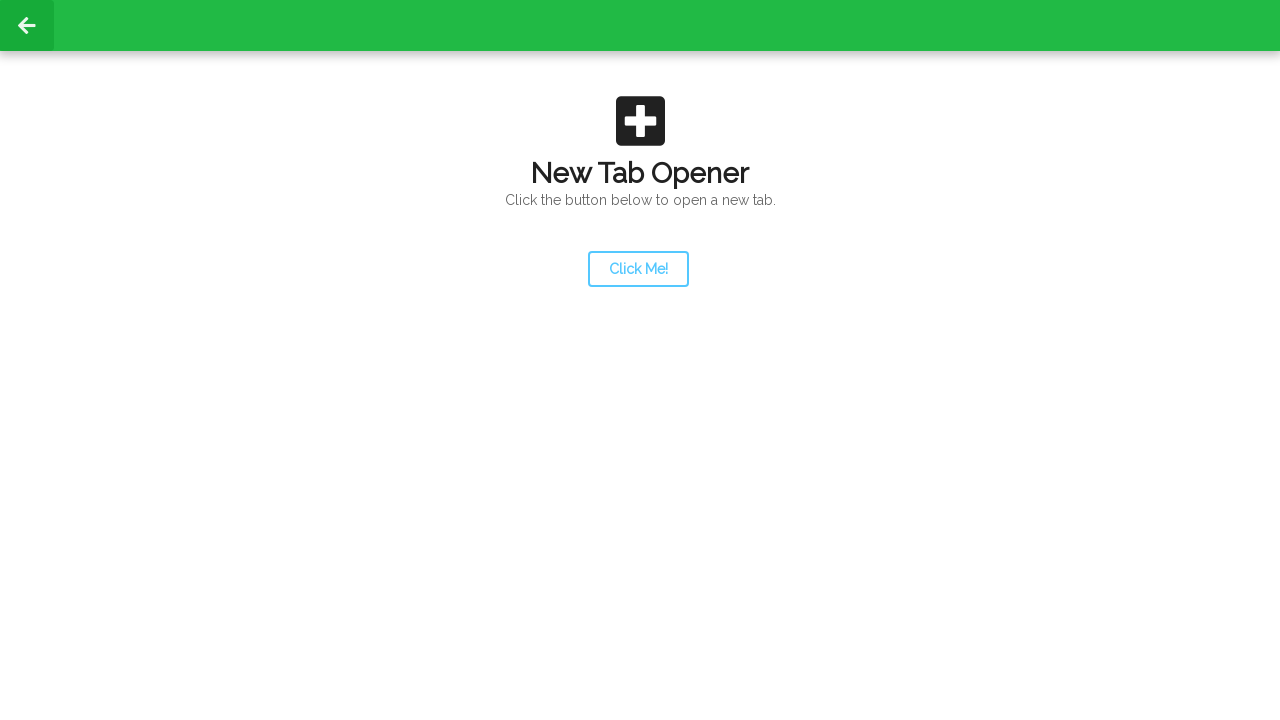

Clicked launcher button to open new tab at (638, 269) on #launcher
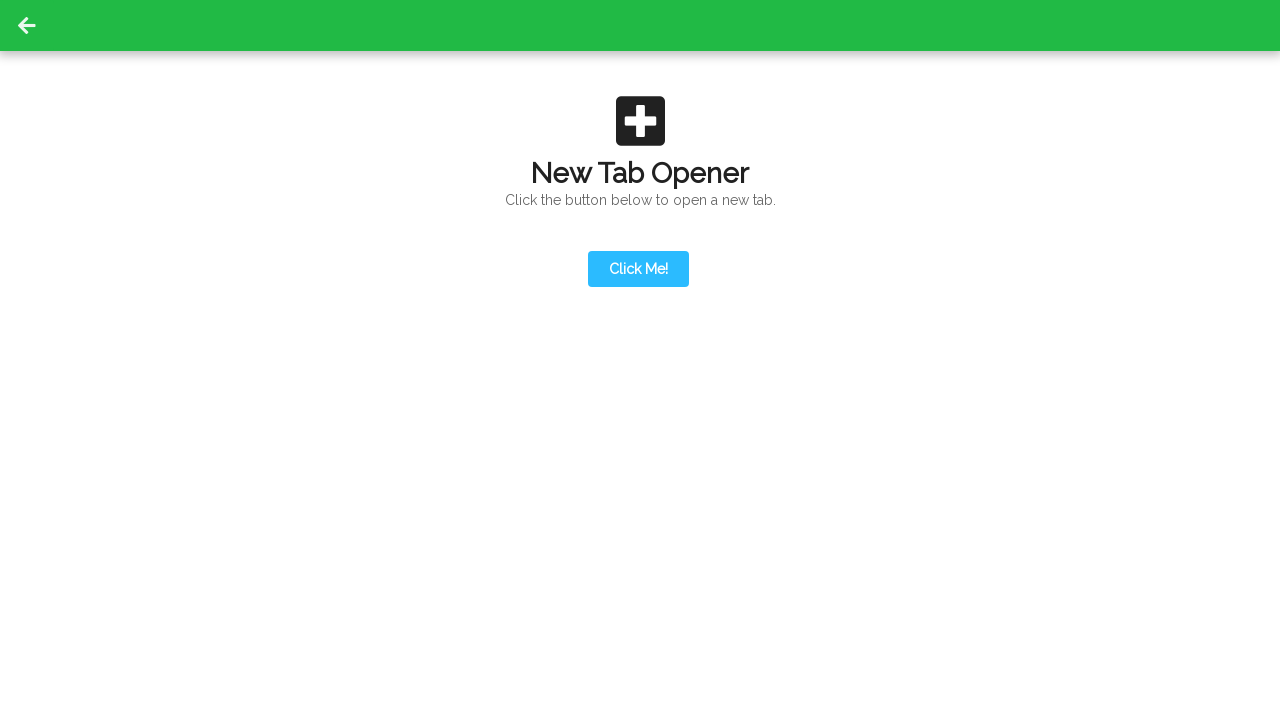

New tab loaded successfully
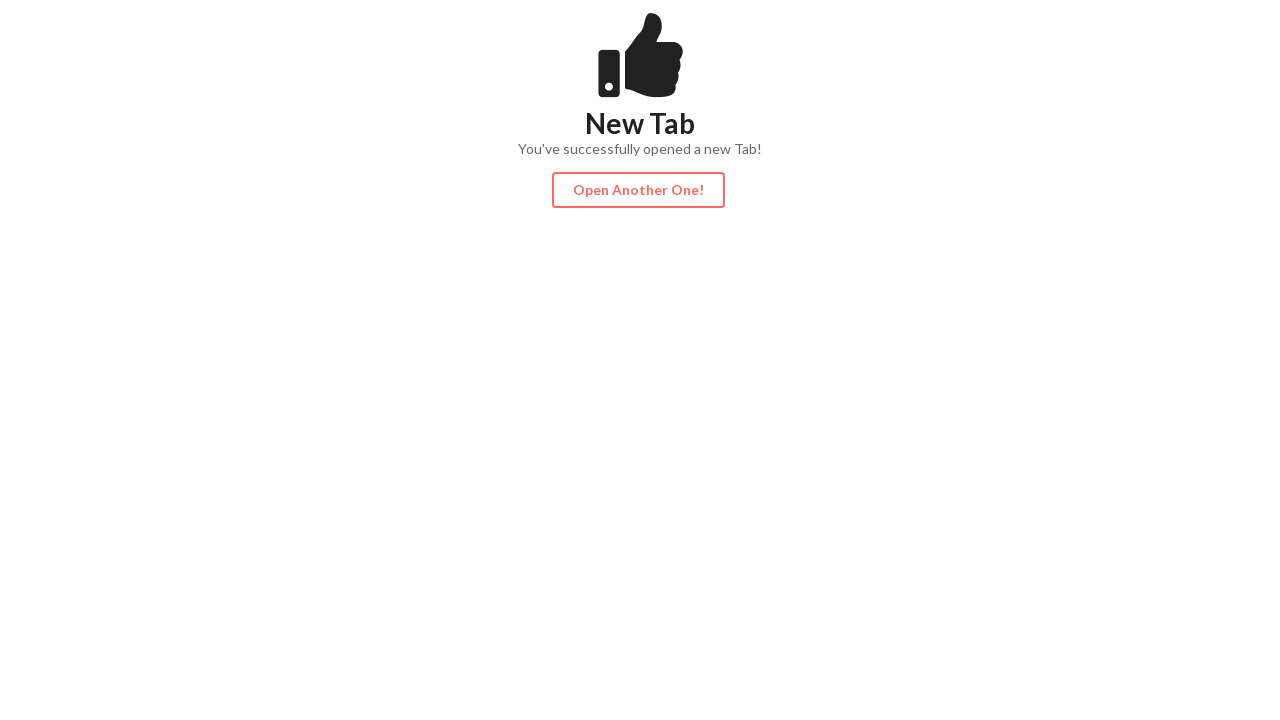

Content element found on new tab
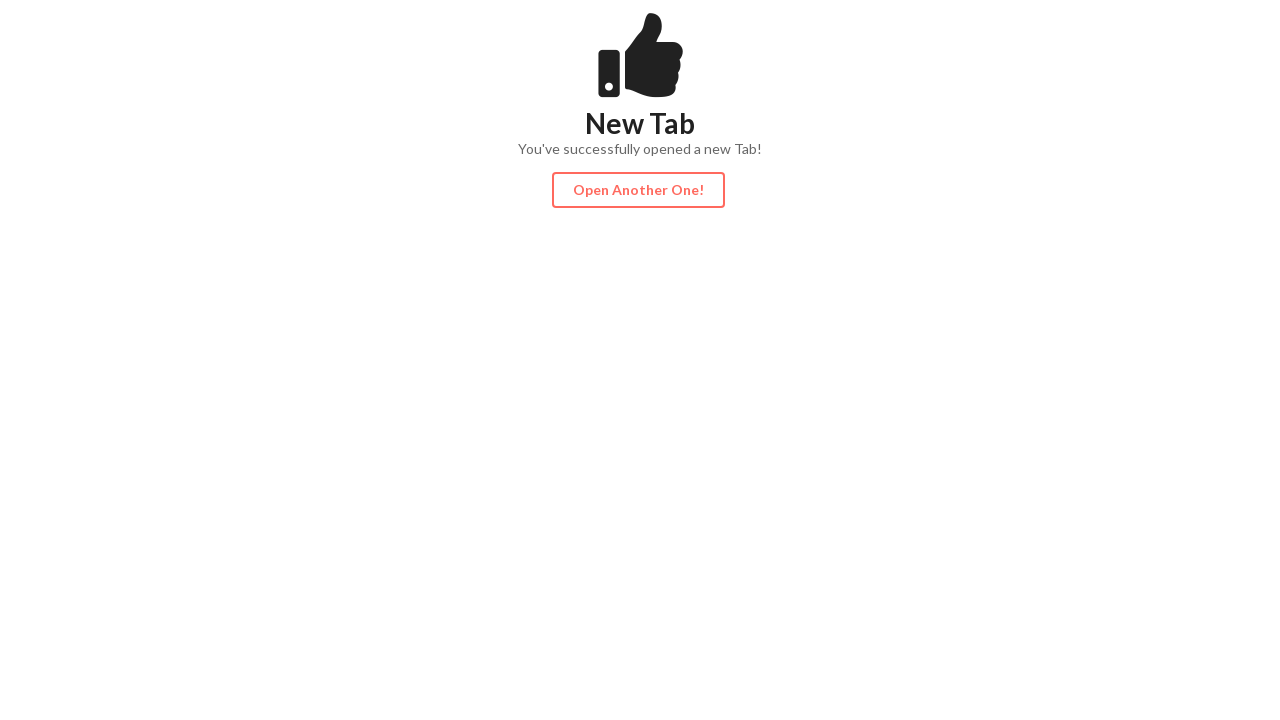

Clicked action button to open third tab at (638, 190) on #actionButton
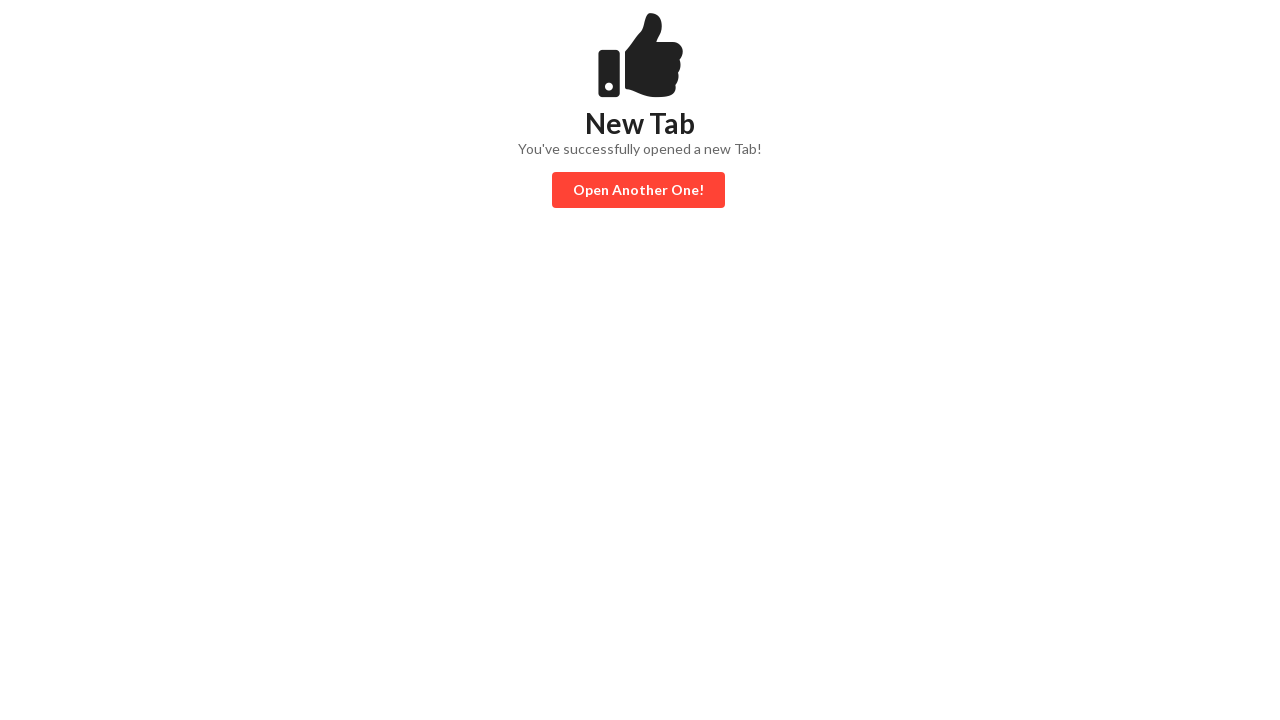

Third tab loaded successfully
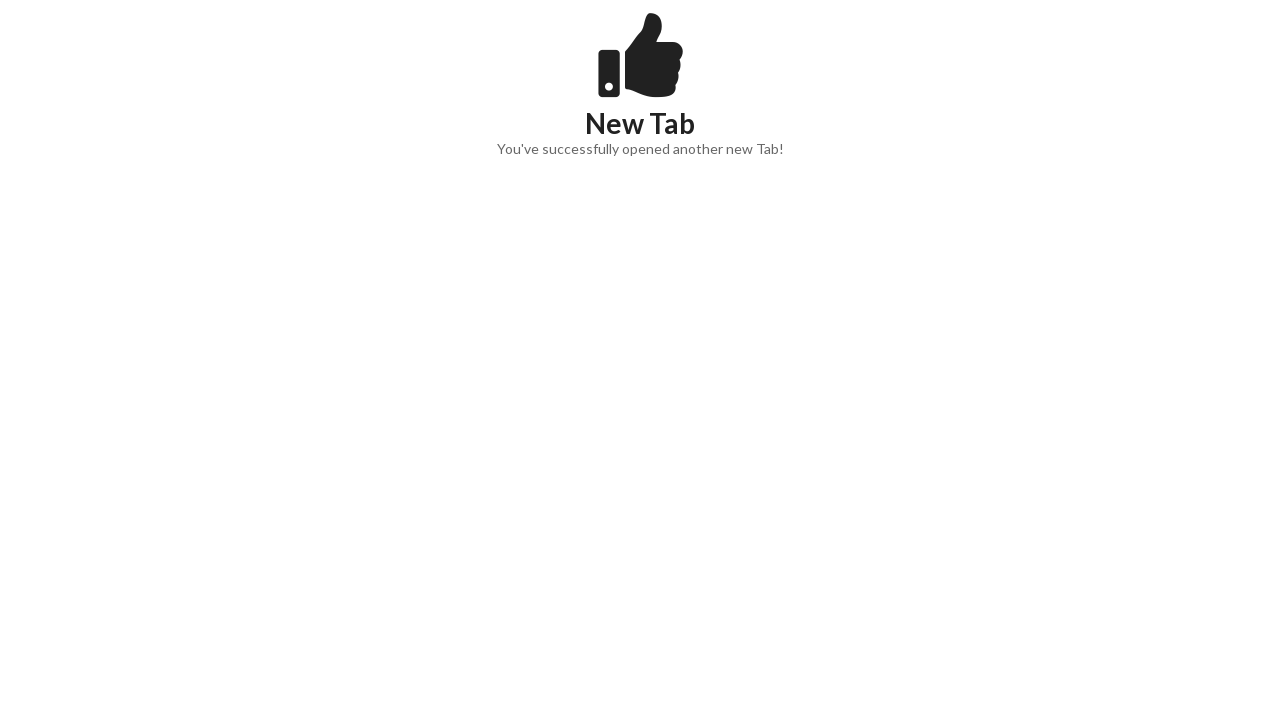

Content element found on third tab
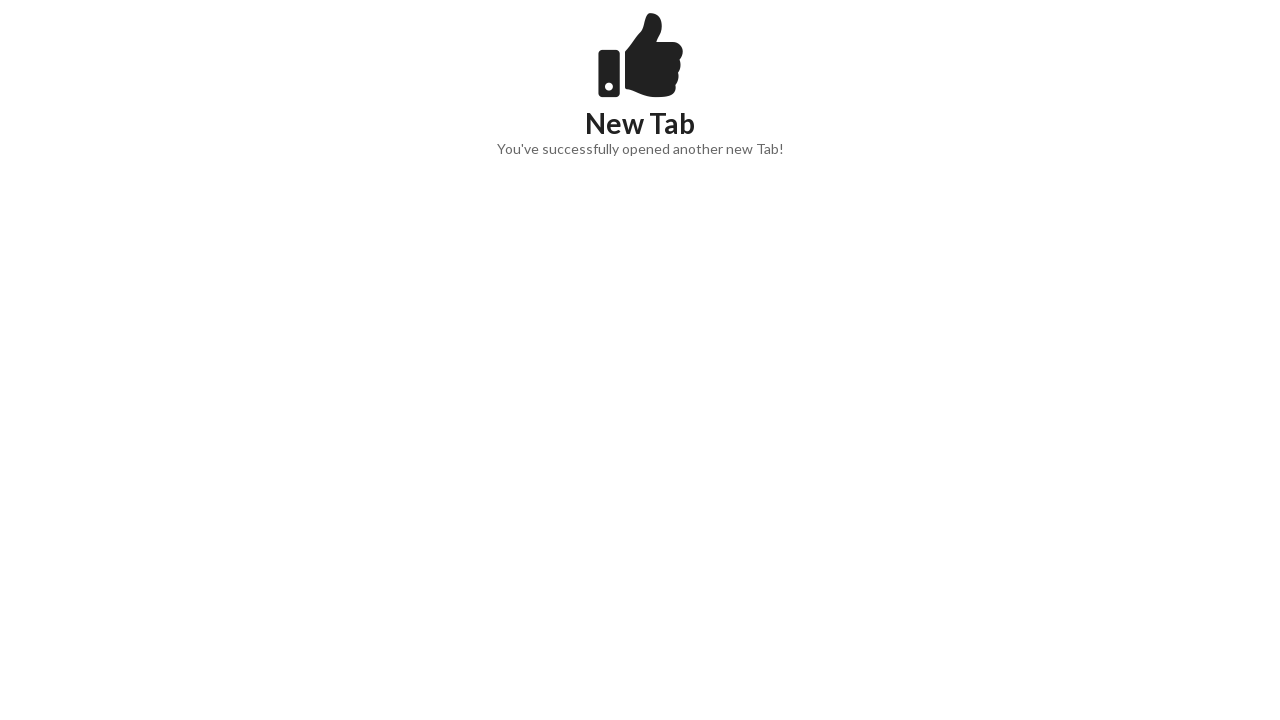

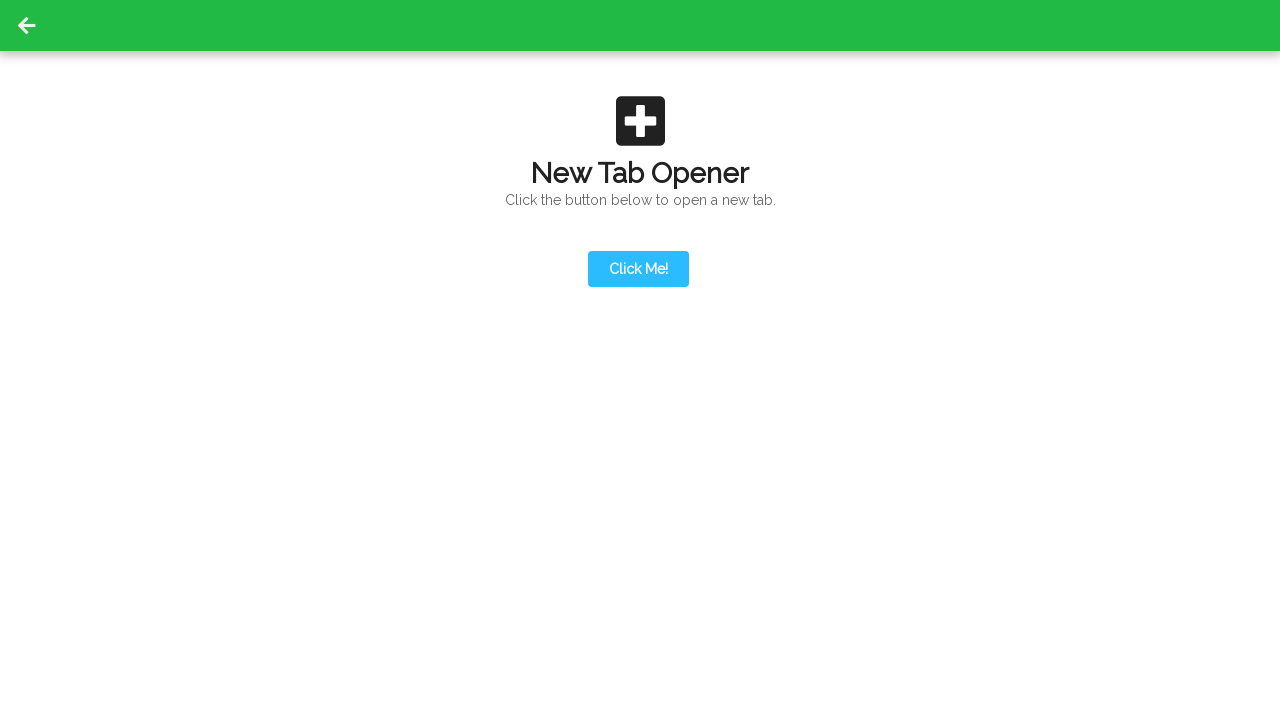